Tests the selectable functionality by clicking on the serialize tab and selecting multiple items from an ordered list using Ctrl+Click

Starting URL: http://demo.automationtesting.in/Selectable.html

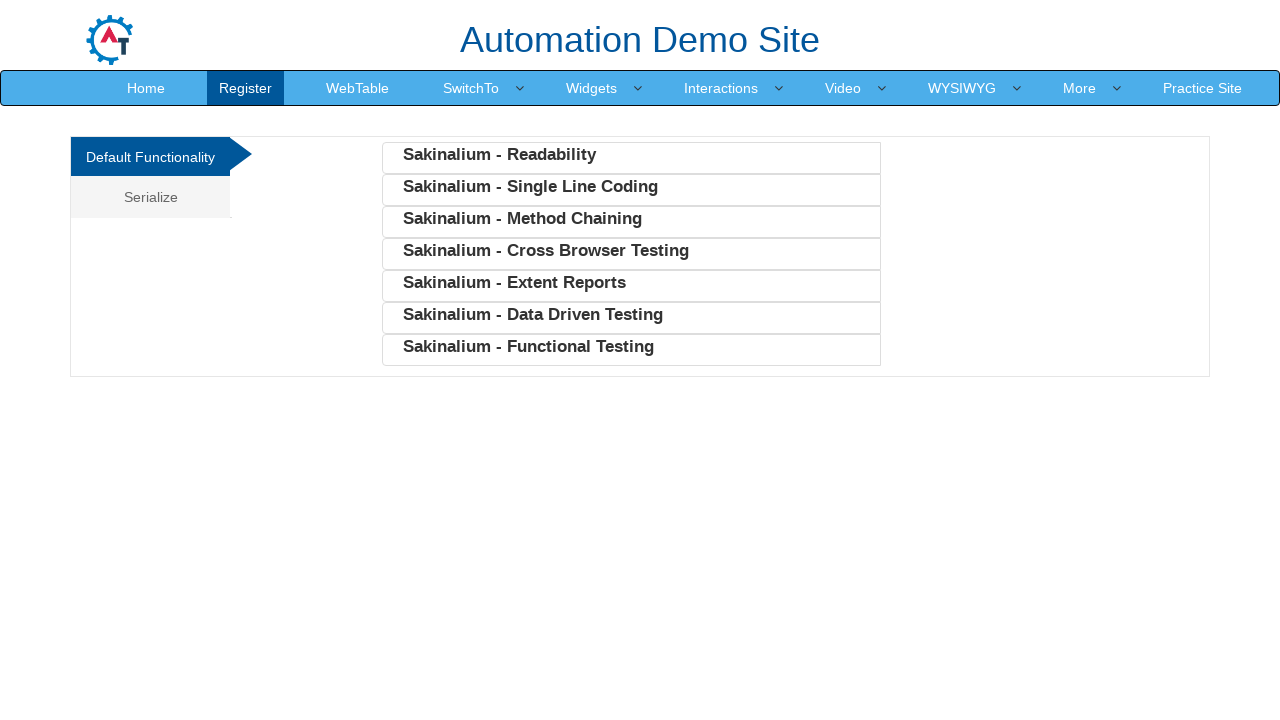

Clicked on the serialize tab at (150, 197) on (//a[@class='analystic'])[2]
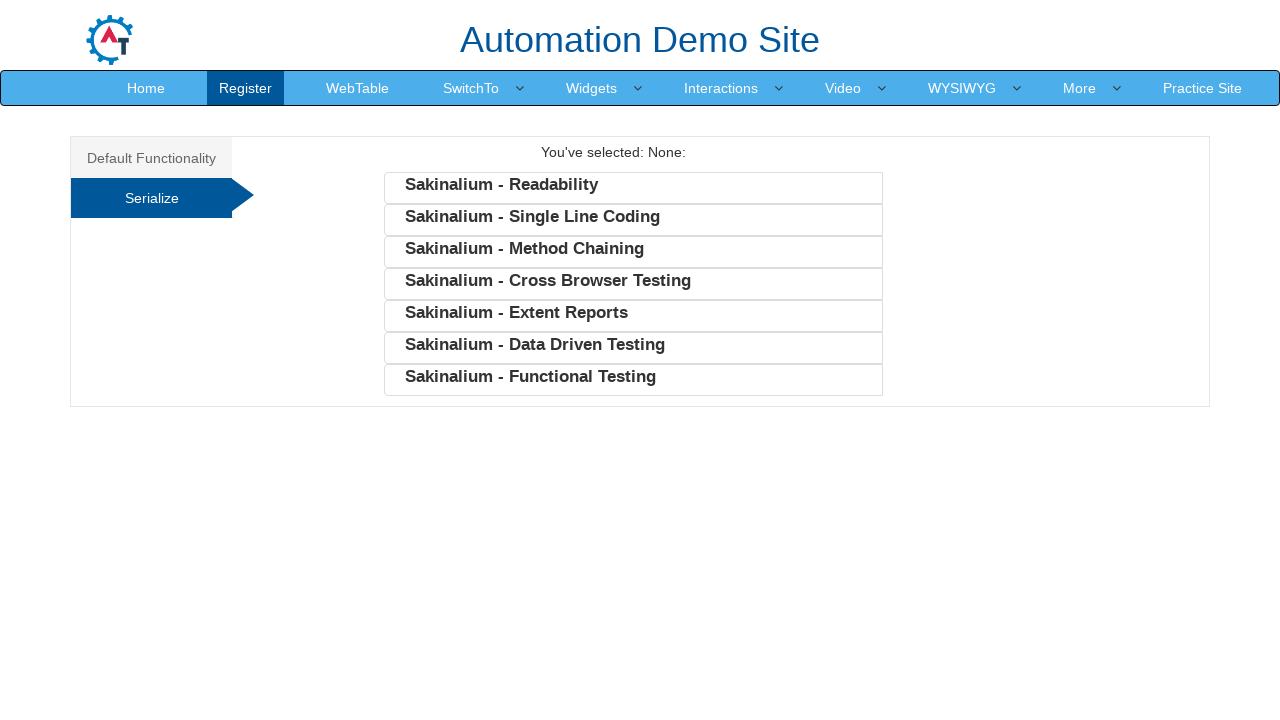

Retrieved all list items from the ordered list
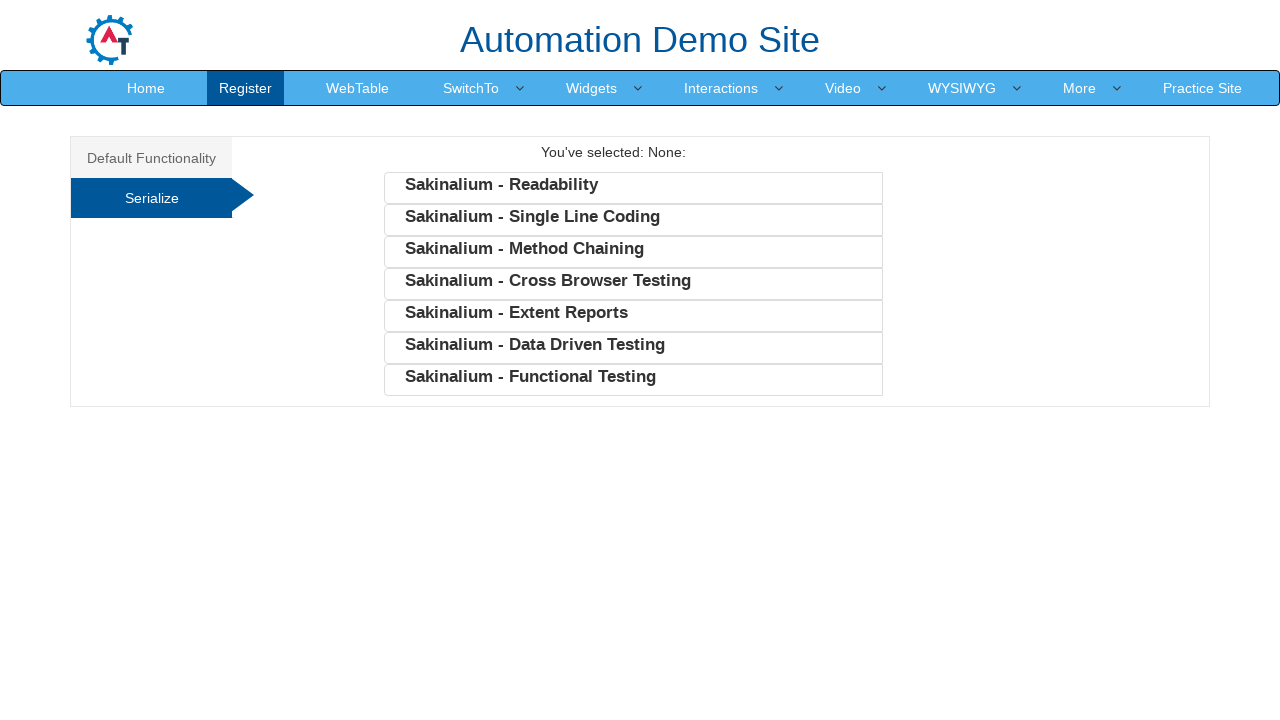

Pressed down Control key for multi-selection
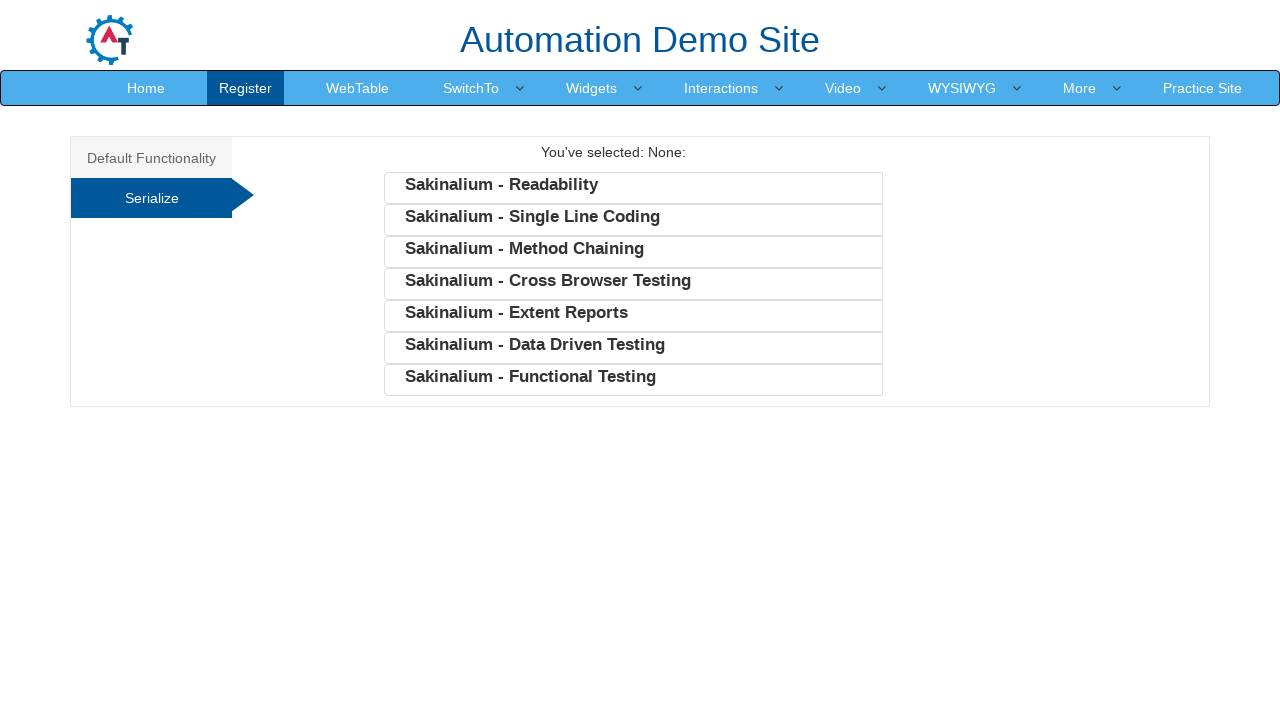

Ctrl+Clicked on list item 1 at (633, 188) on xpath=//ul[@class='SerializeFunc']/li >> nth=0
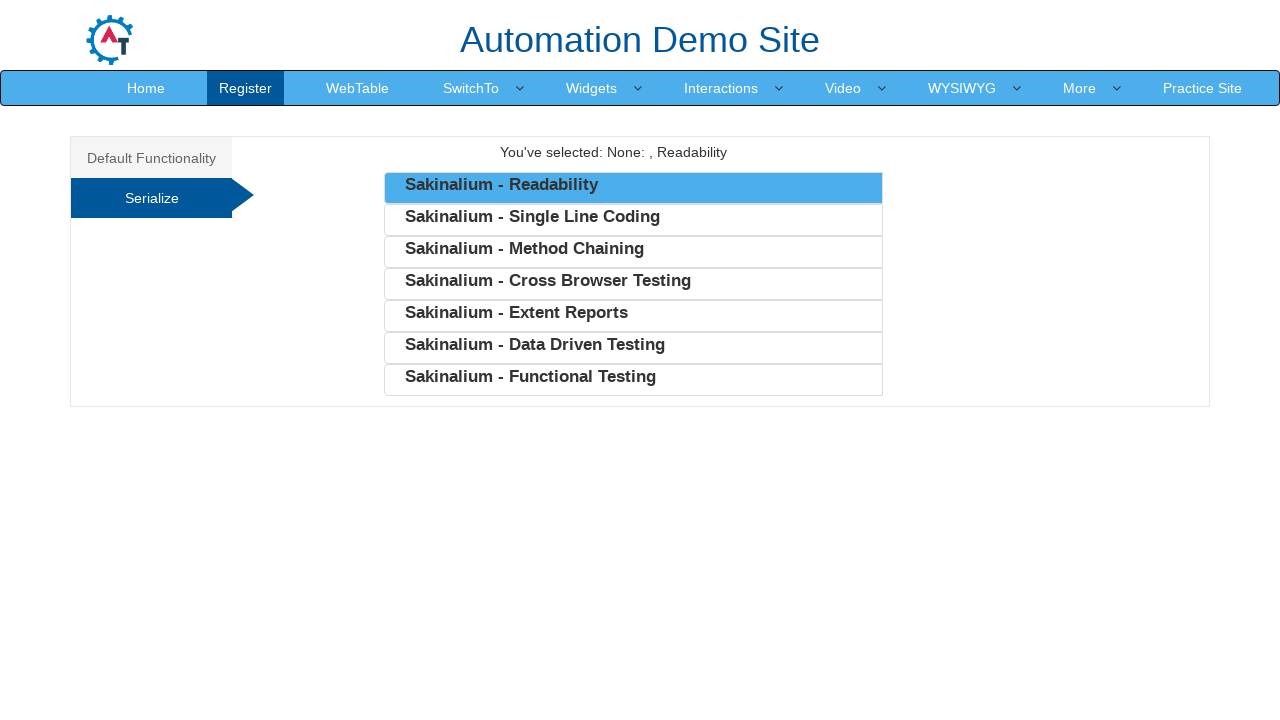

Ctrl+Clicked on list item 2 at (633, 220) on xpath=//ul[@class='SerializeFunc']/li >> nth=1
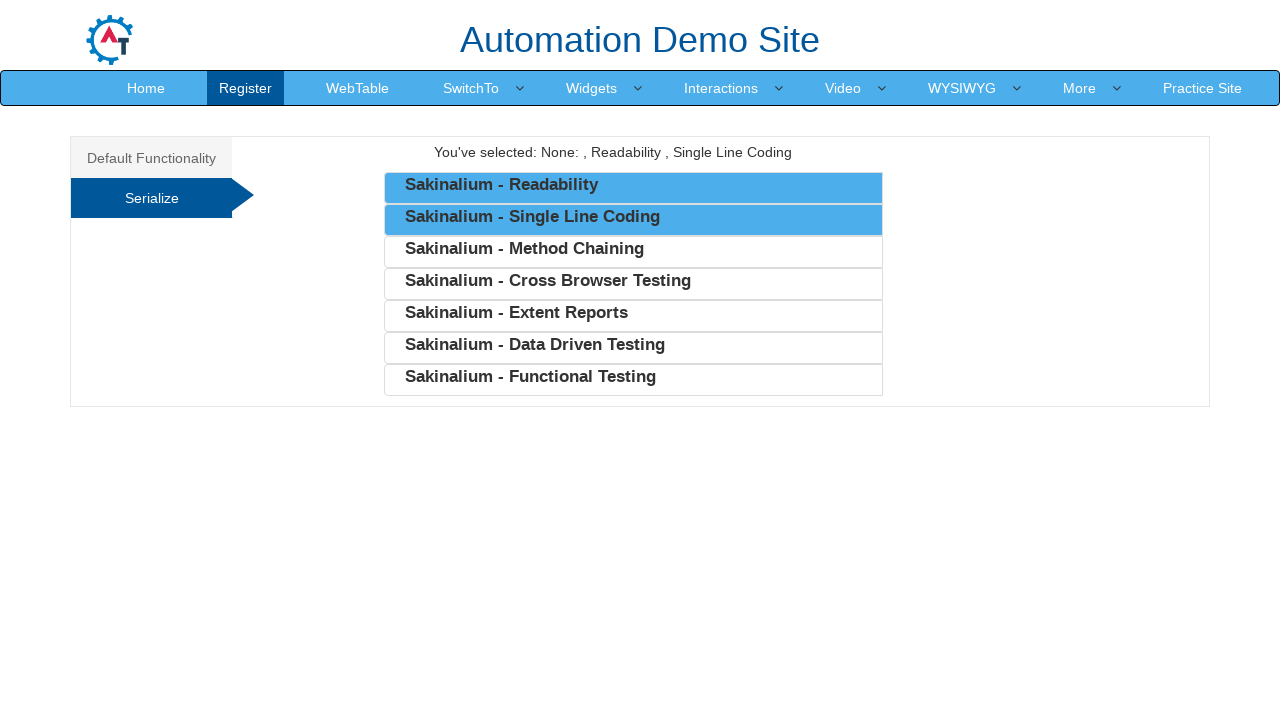

Ctrl+Clicked on list item 3 at (633, 252) on xpath=//ul[@class='SerializeFunc']/li >> nth=2
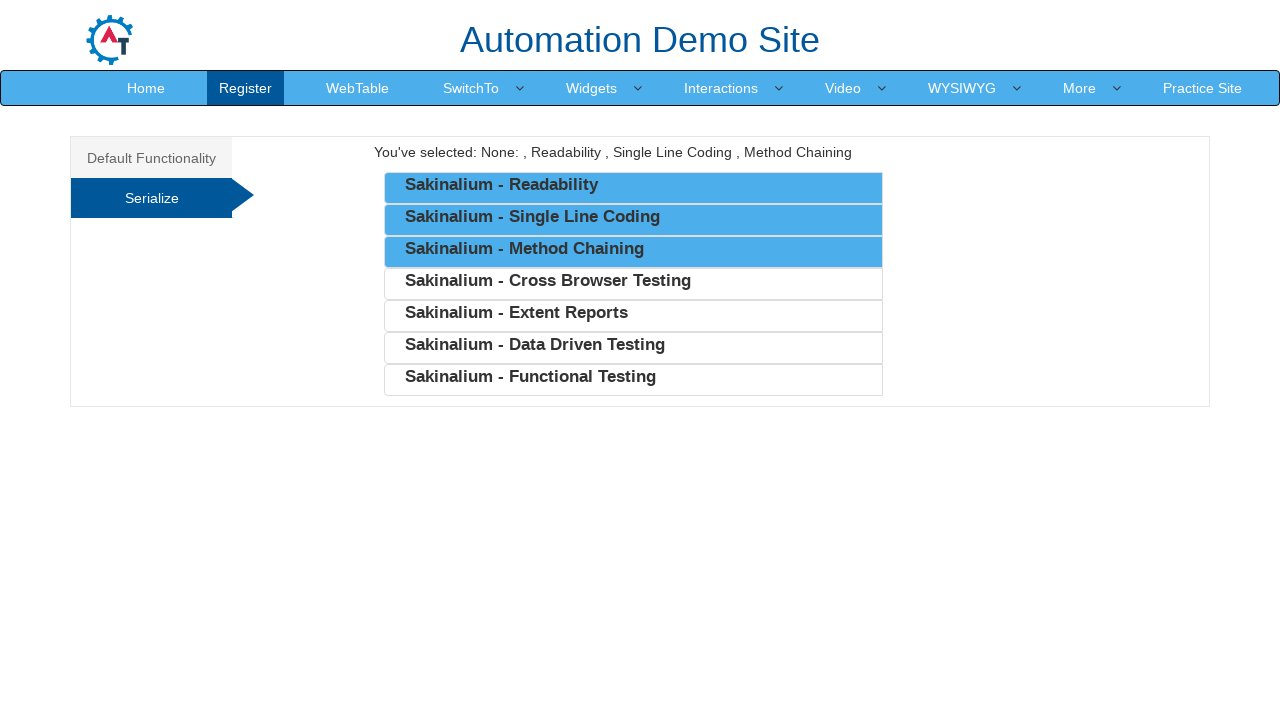

Ctrl+Clicked on list item 4 at (633, 284) on xpath=//ul[@class='SerializeFunc']/li >> nth=3
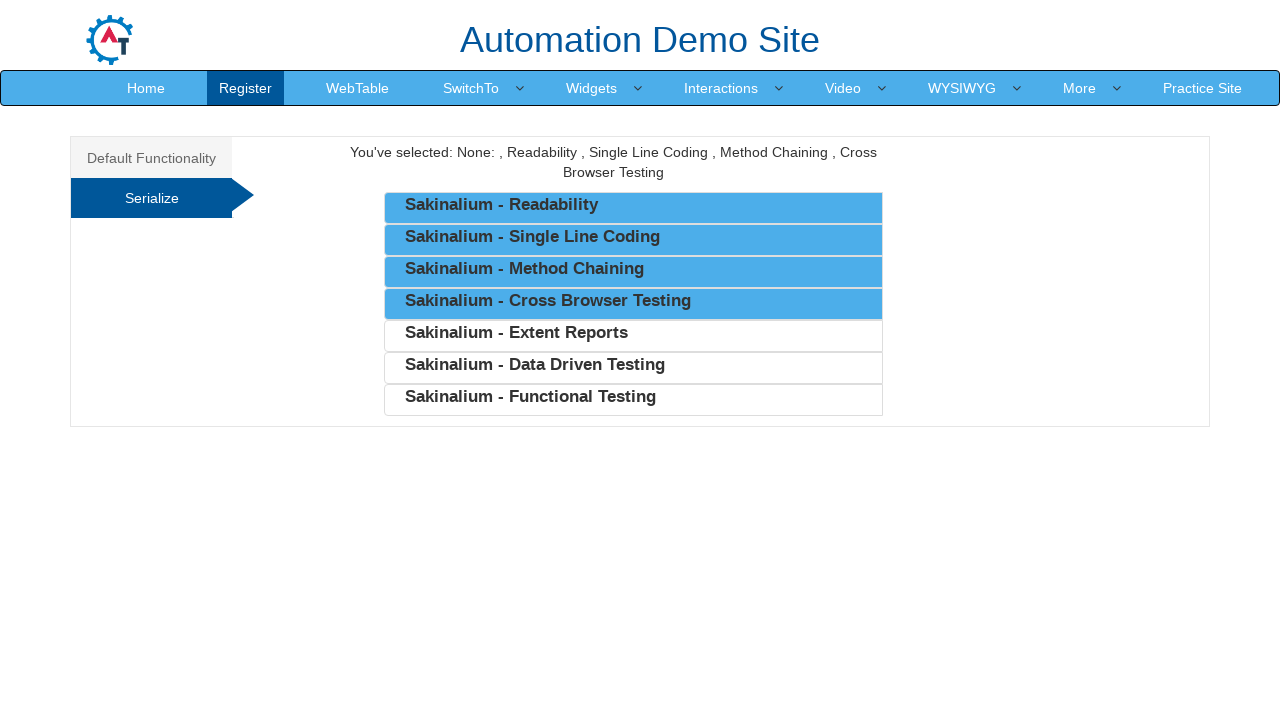

Ctrl+Clicked on list item 5 at (633, 336) on xpath=//ul[@class='SerializeFunc']/li >> nth=4
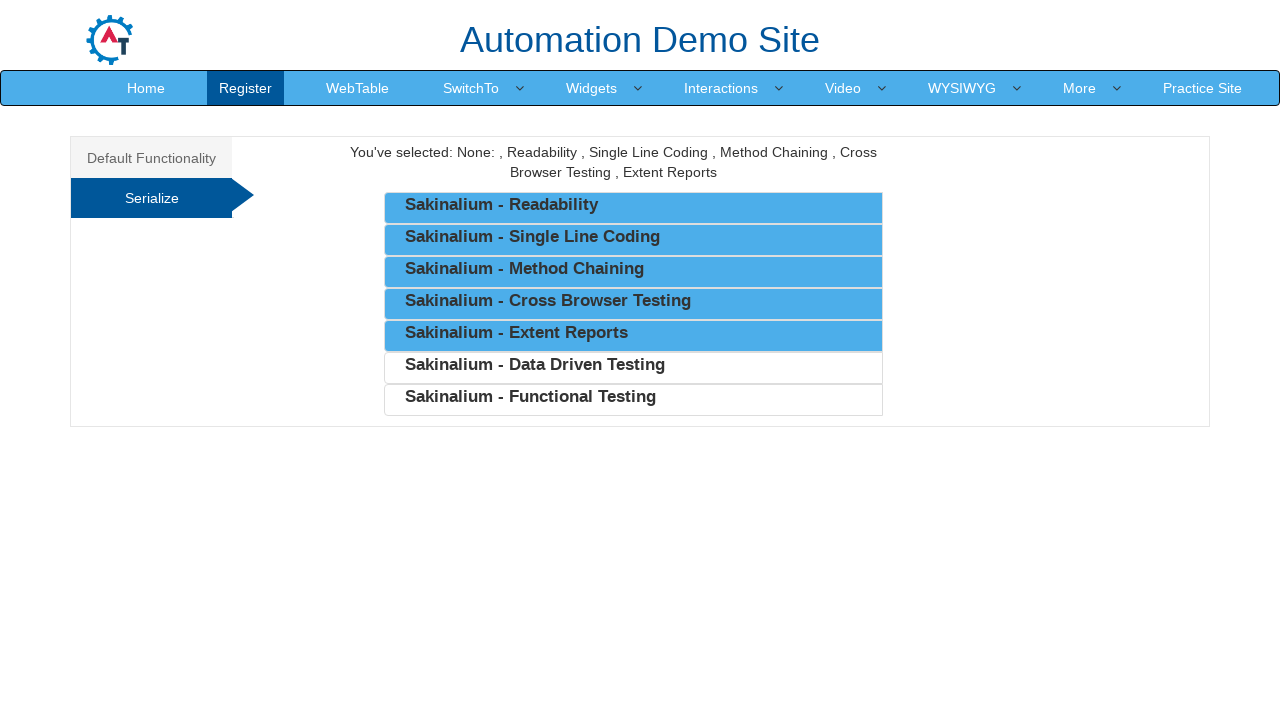

Ctrl+Clicked on list item 6 at (633, 368) on xpath=//ul[@class='SerializeFunc']/li >> nth=5
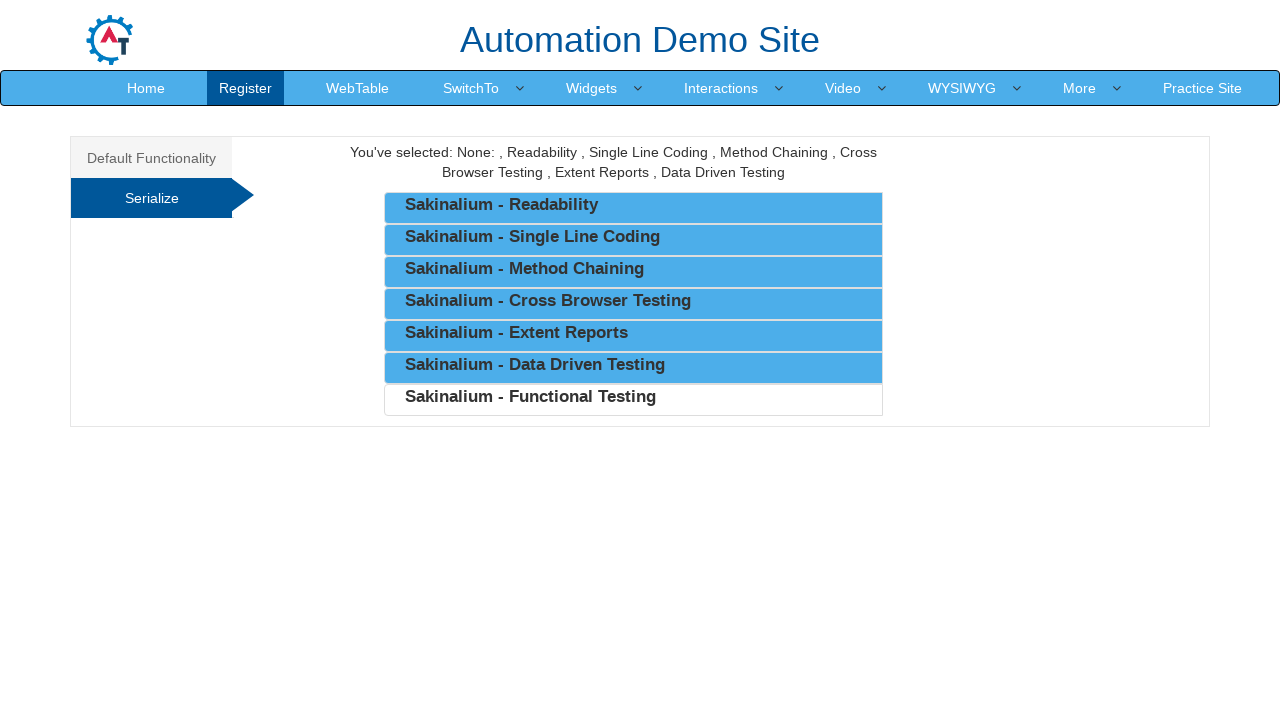

Released Control key after selecting 6 items
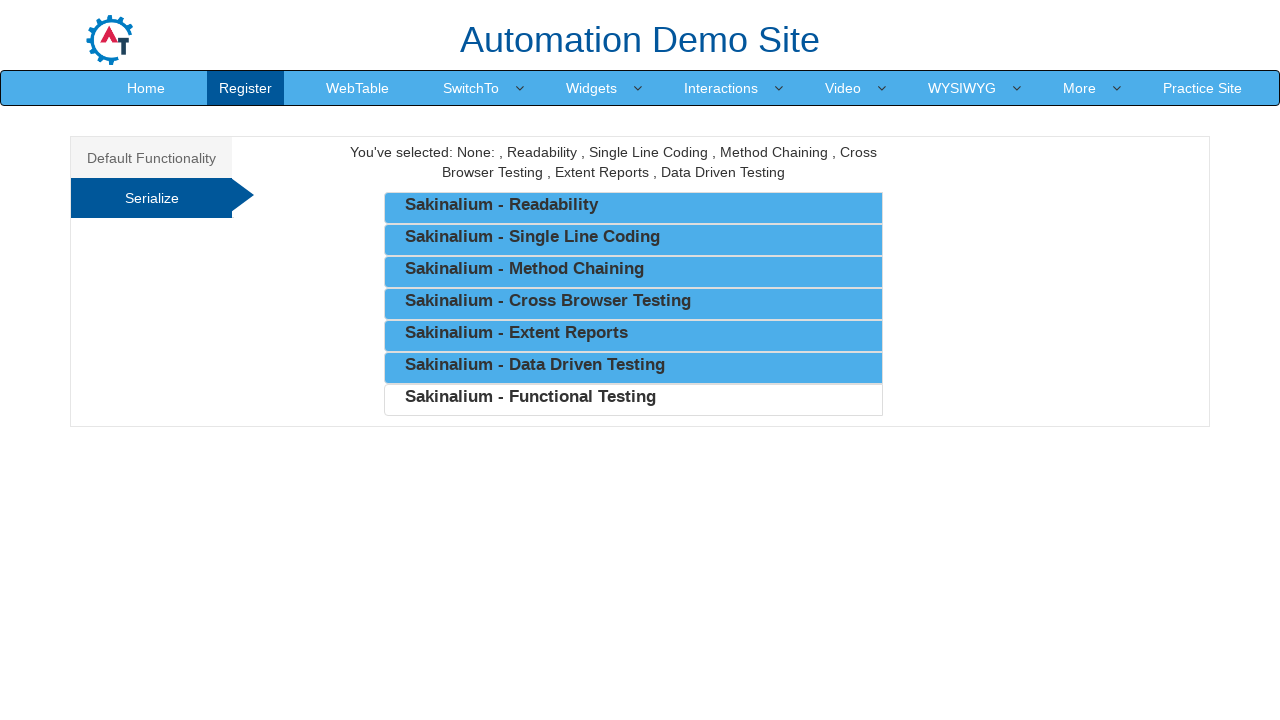

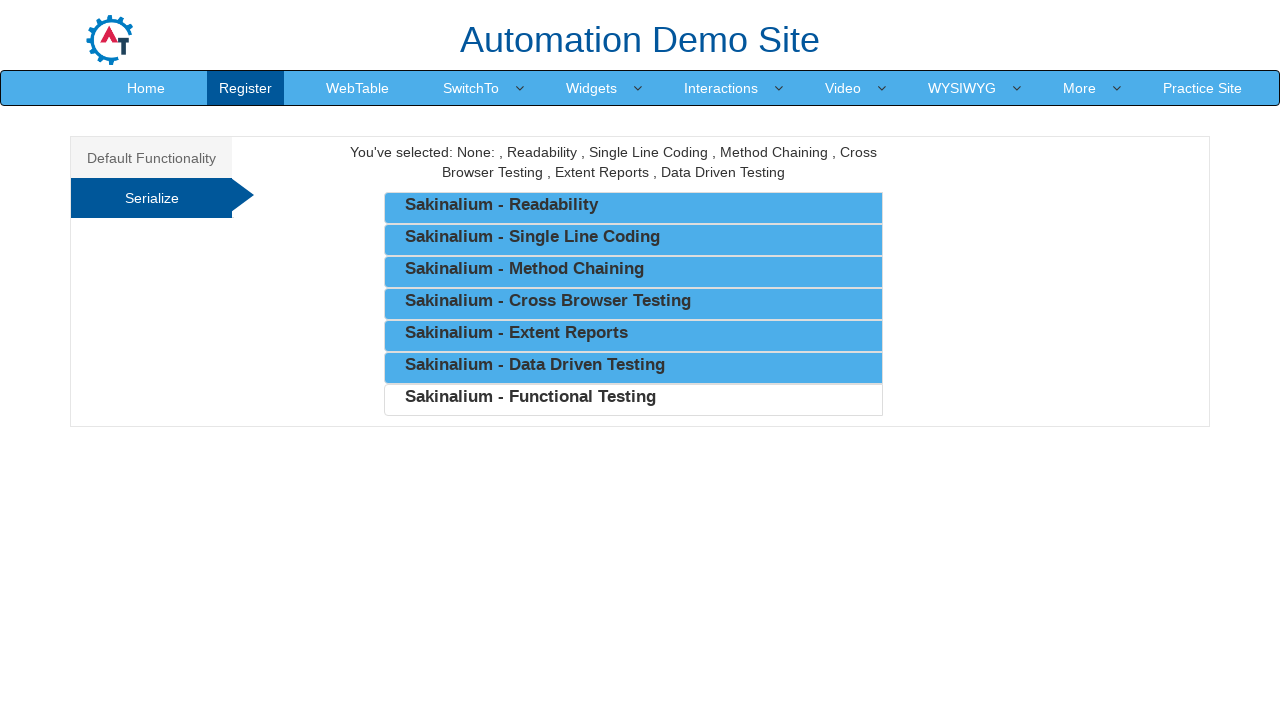